Tests different click interactions on the DemoQA buttons page: performs a double-click, right-click (context click), and regular click on three different buttons, then verifies that success messages appear for each action.

Starting URL: https://demoqa.com/buttons

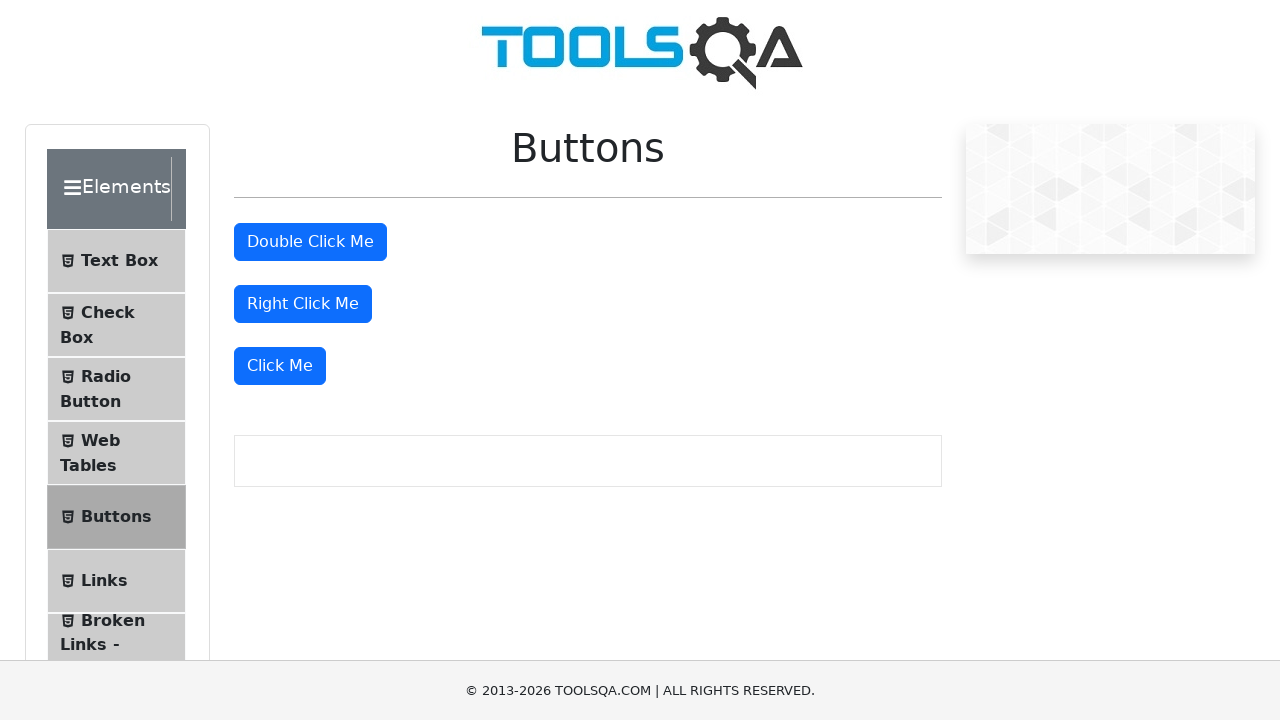

Double-clicked the 'Double Click Me' button at (310, 242) on xpath=//button[text()='Double Click Me']
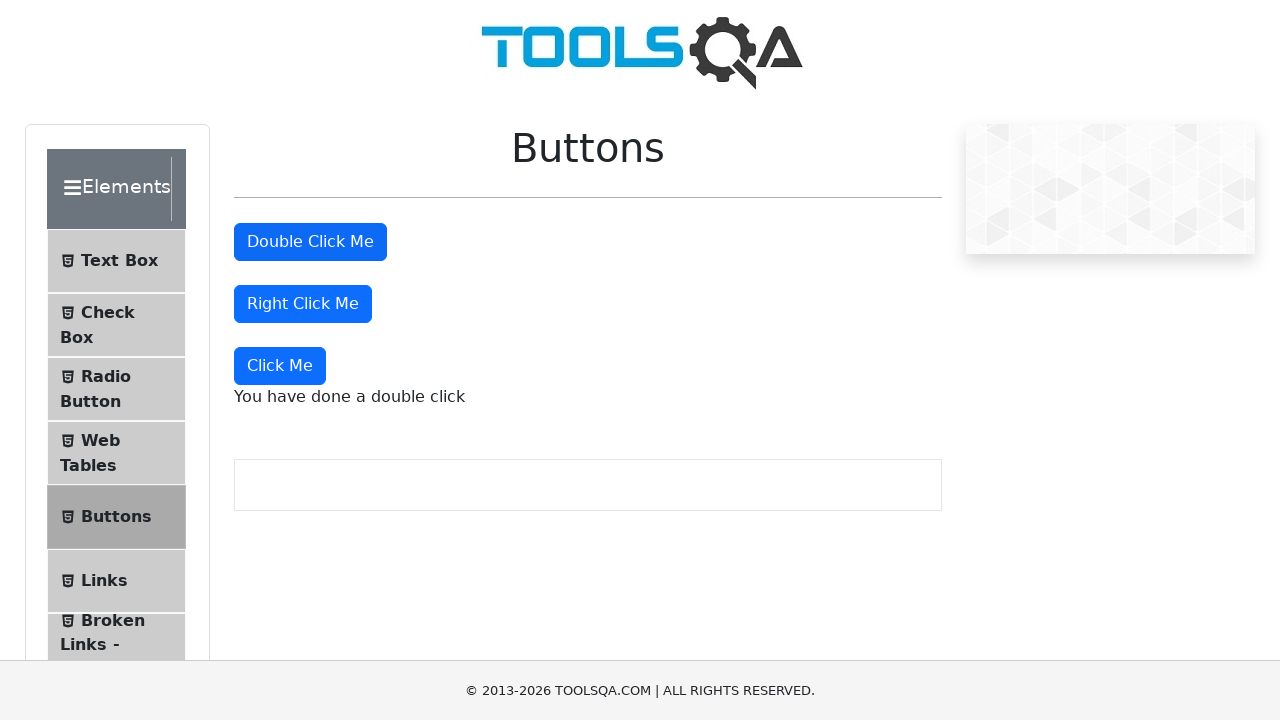

Right-clicked the 'Right Click Me' button at (303, 304) on xpath=//button[text()='Right Click Me']
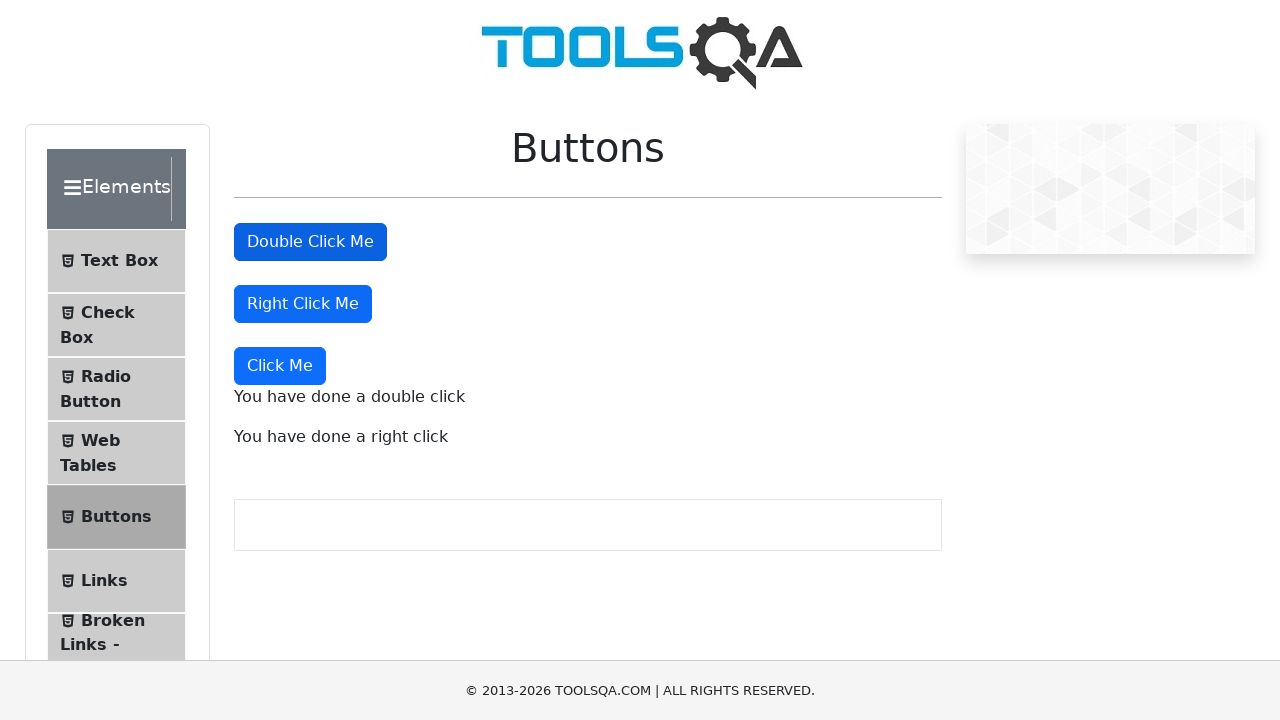

Clicked the 'Click Me' button at (280, 366) on xpath=//button[text()='Click Me']
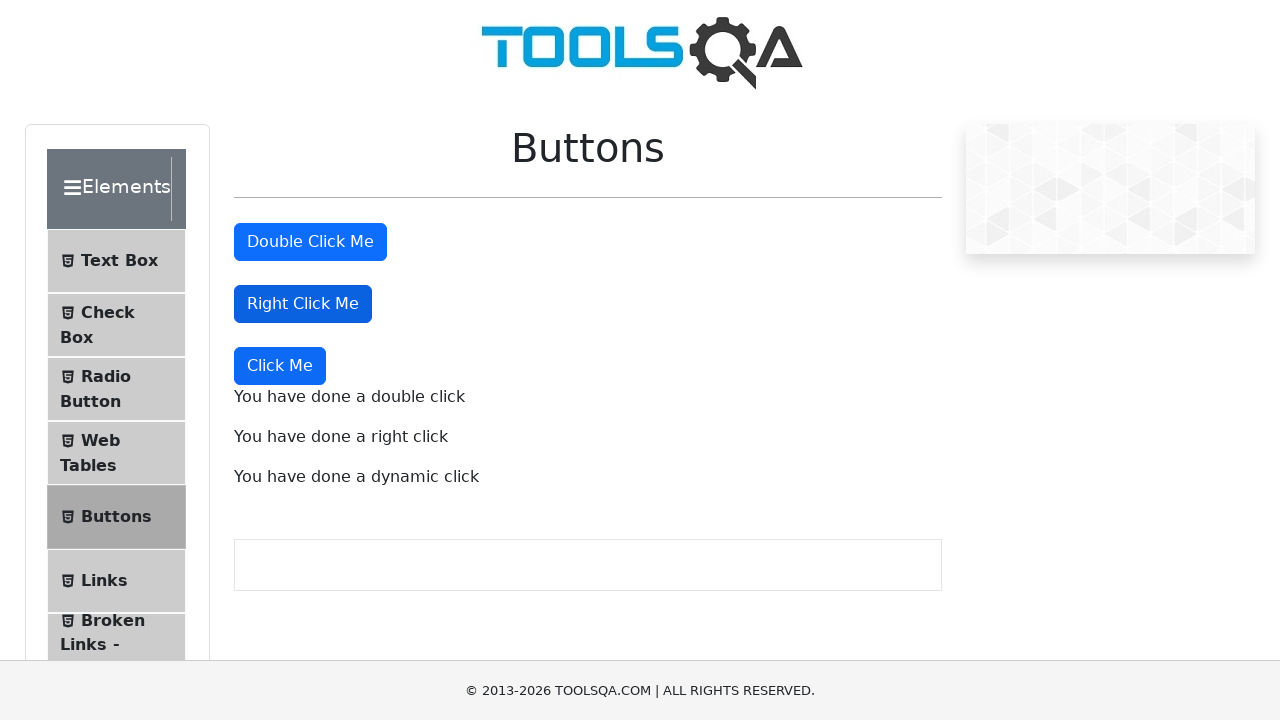

Double-click success message appeared
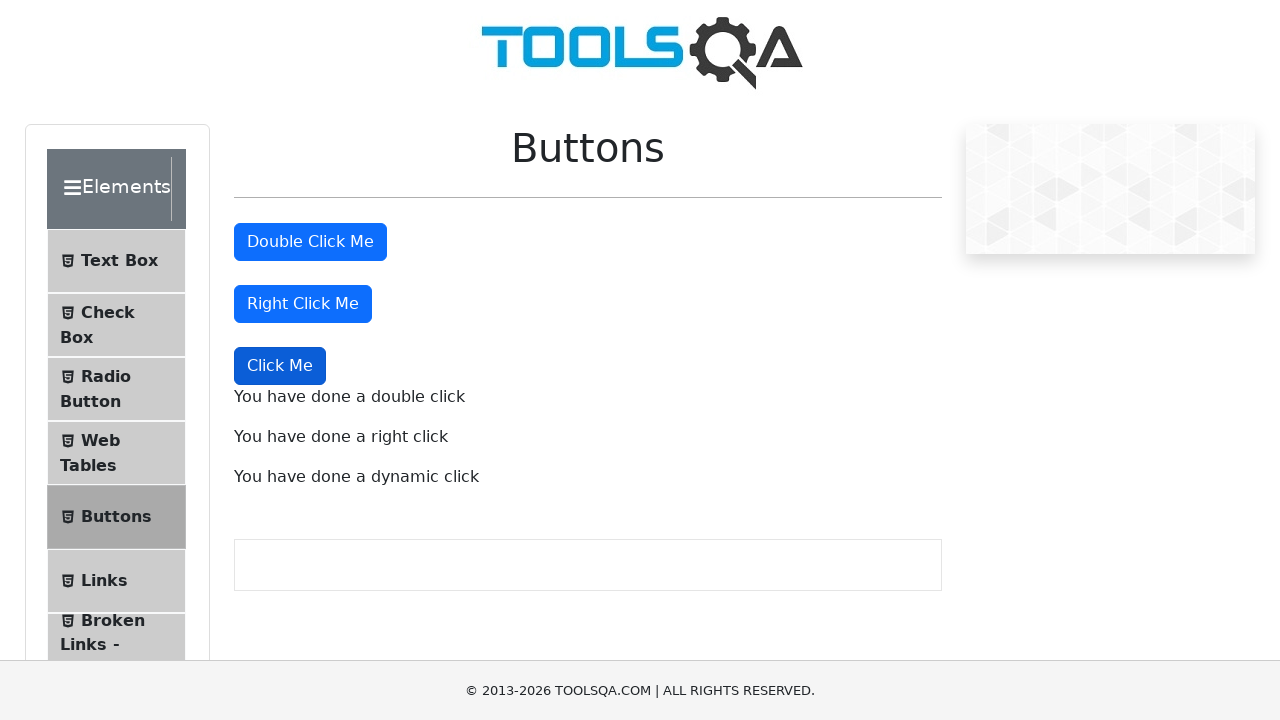

Right-click success message appeared
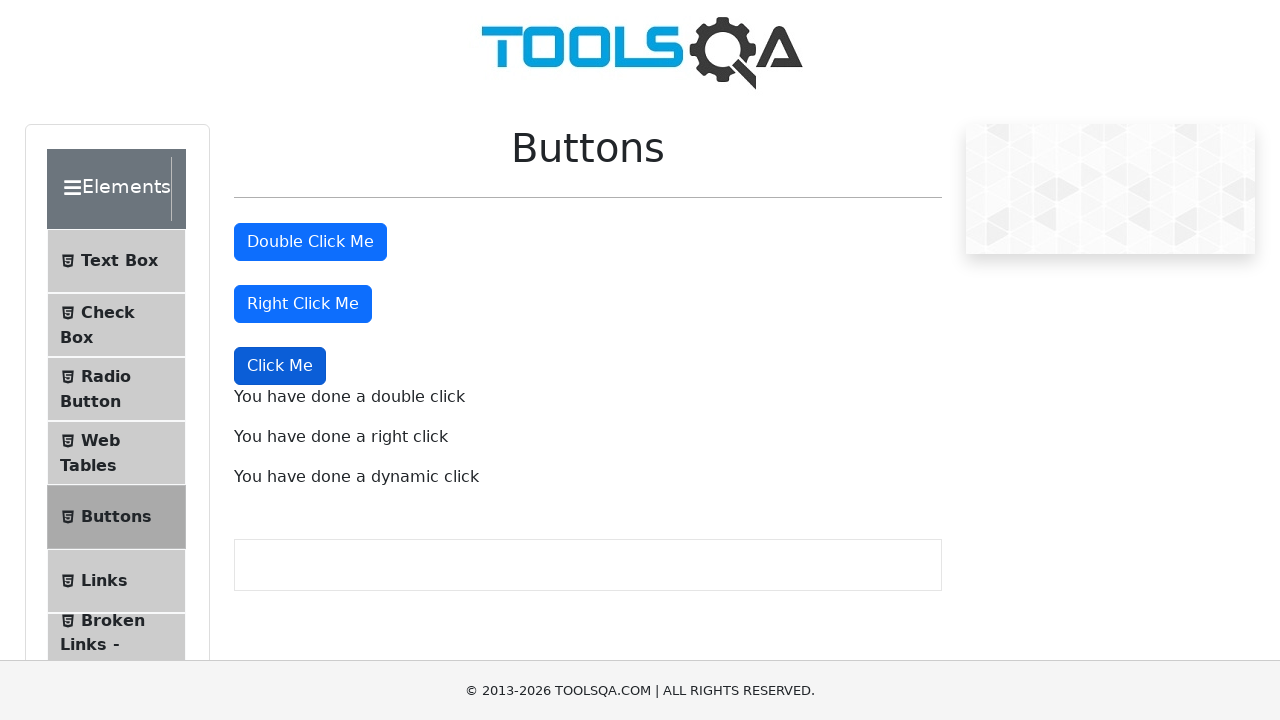

Regular click success message appeared
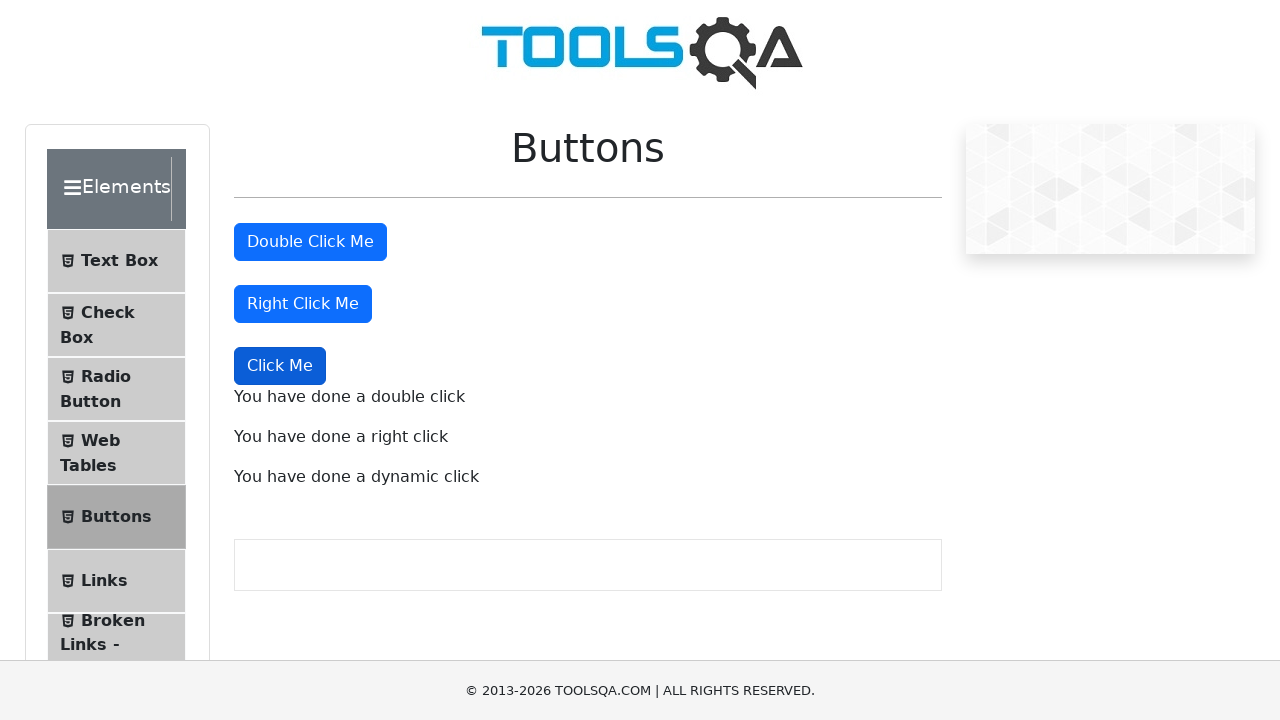

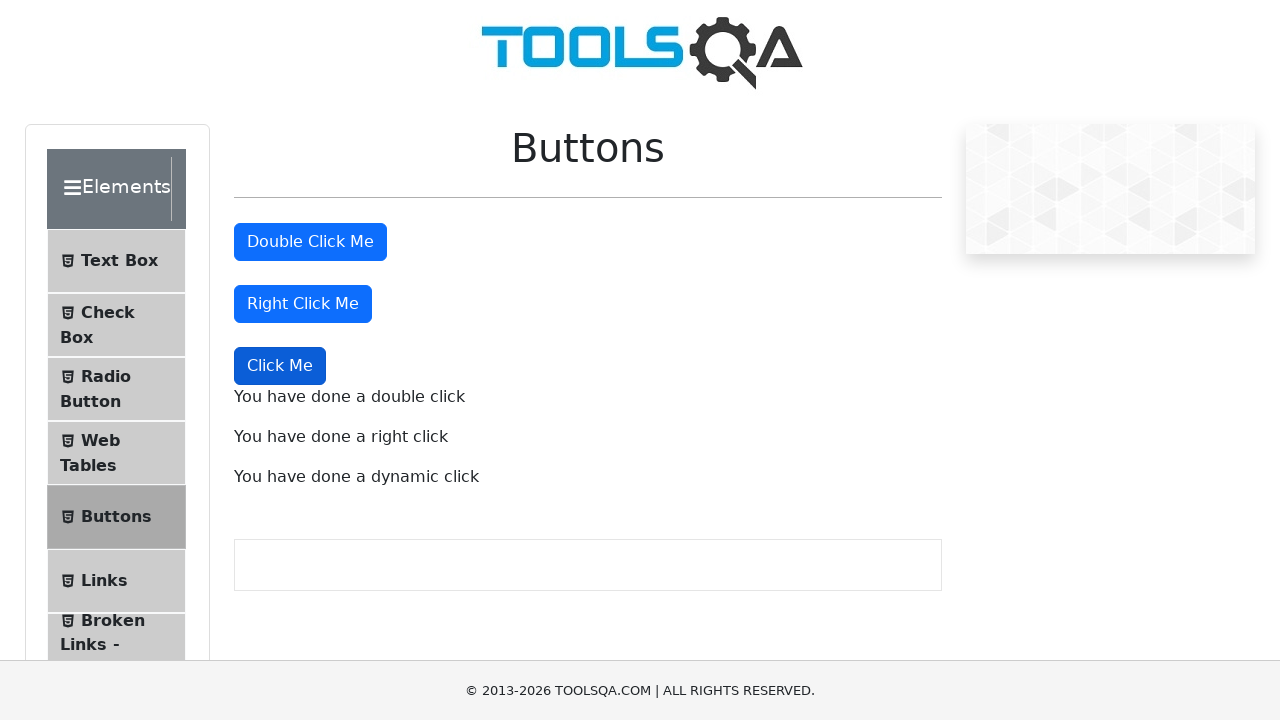